Navigates to selenium.dev, clicks on Documentation link, and verifies that code samples for all supported languages (Java, Python, C#, Ruby, JavaScript, Kotlin) are displayed with their corresponding code areas.

Starting URL: https://www.selenium.dev/

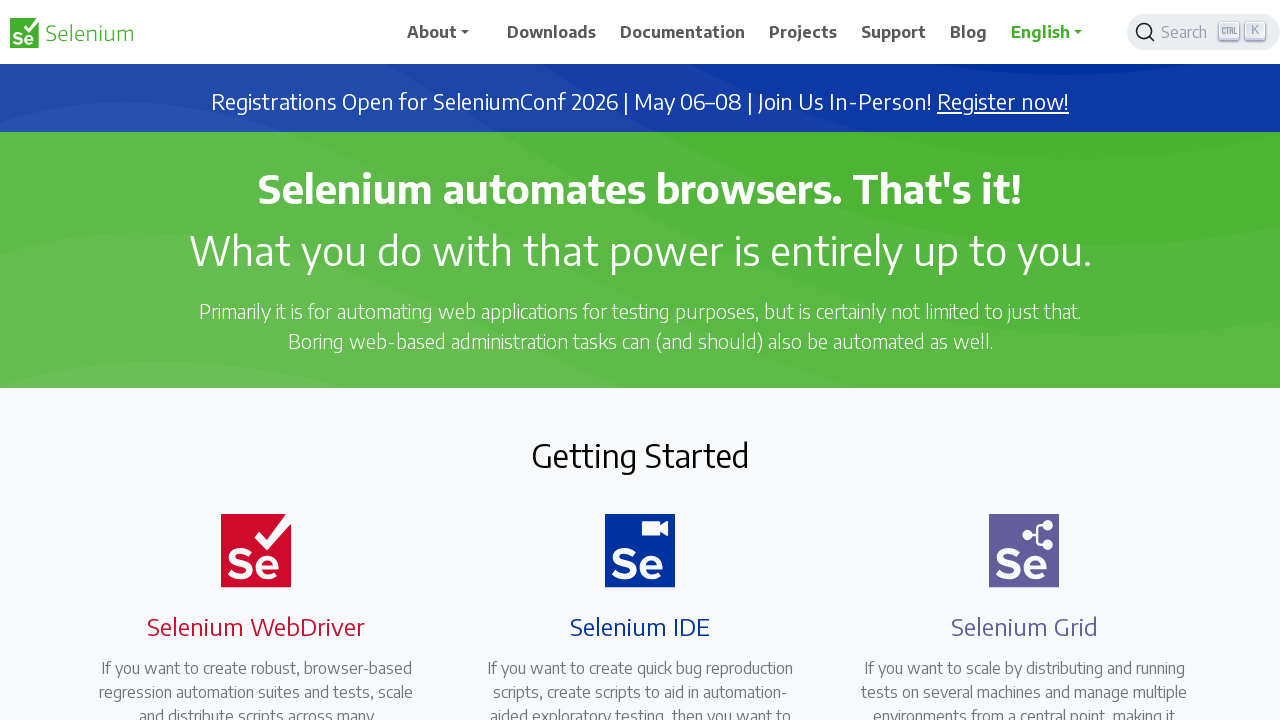

Clicked on Documentation link at (683, 32) on a:has-text('Documentation')
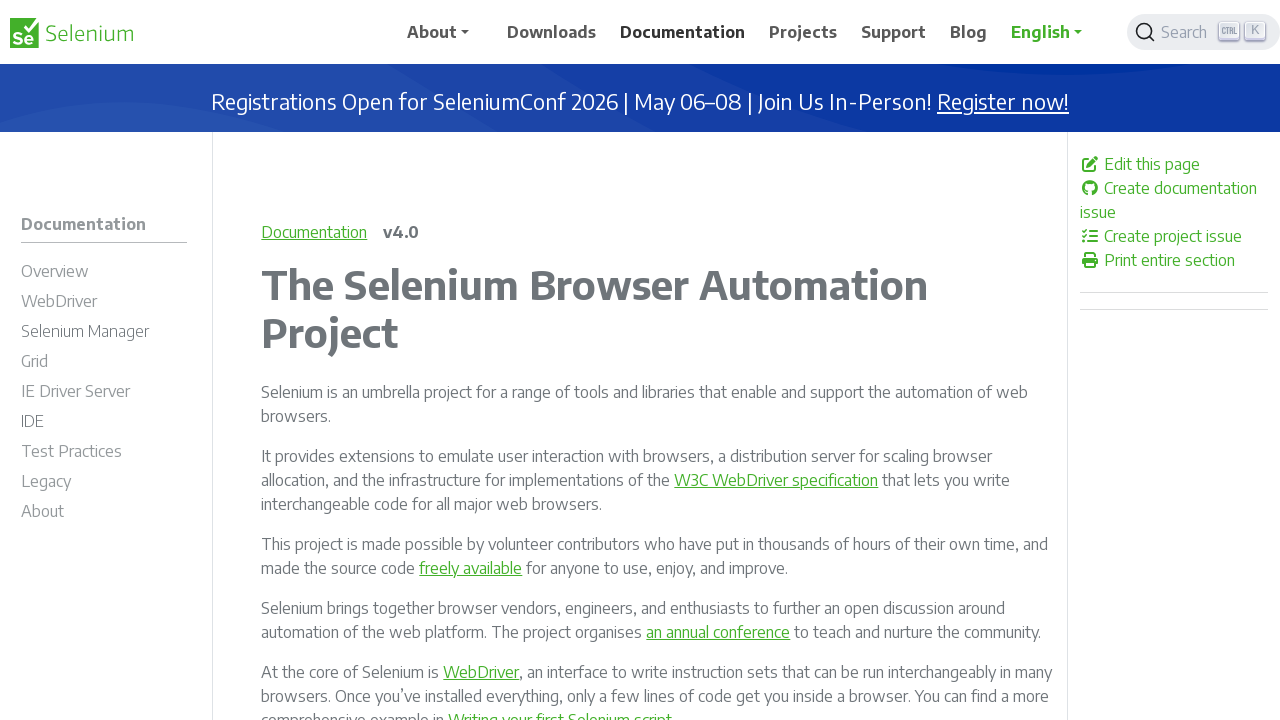

Documentation page loaded (networkidle state reached)
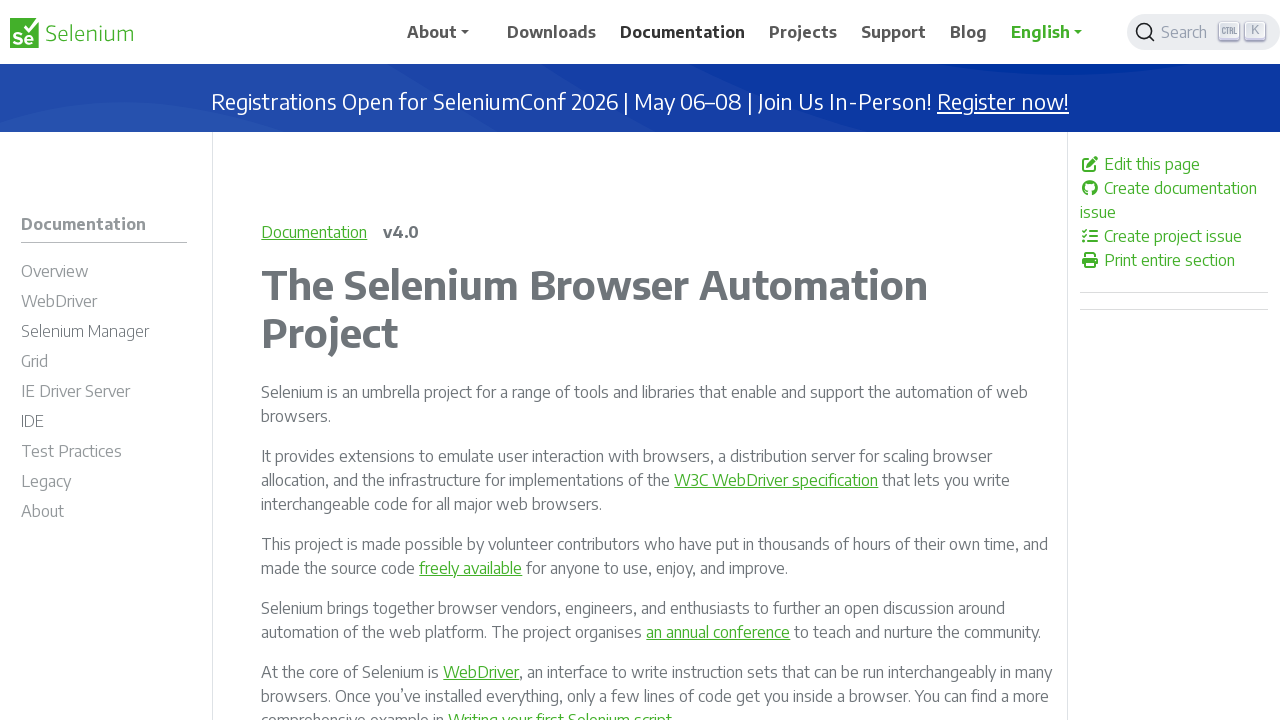

Verified Java language tab is displayed on the page
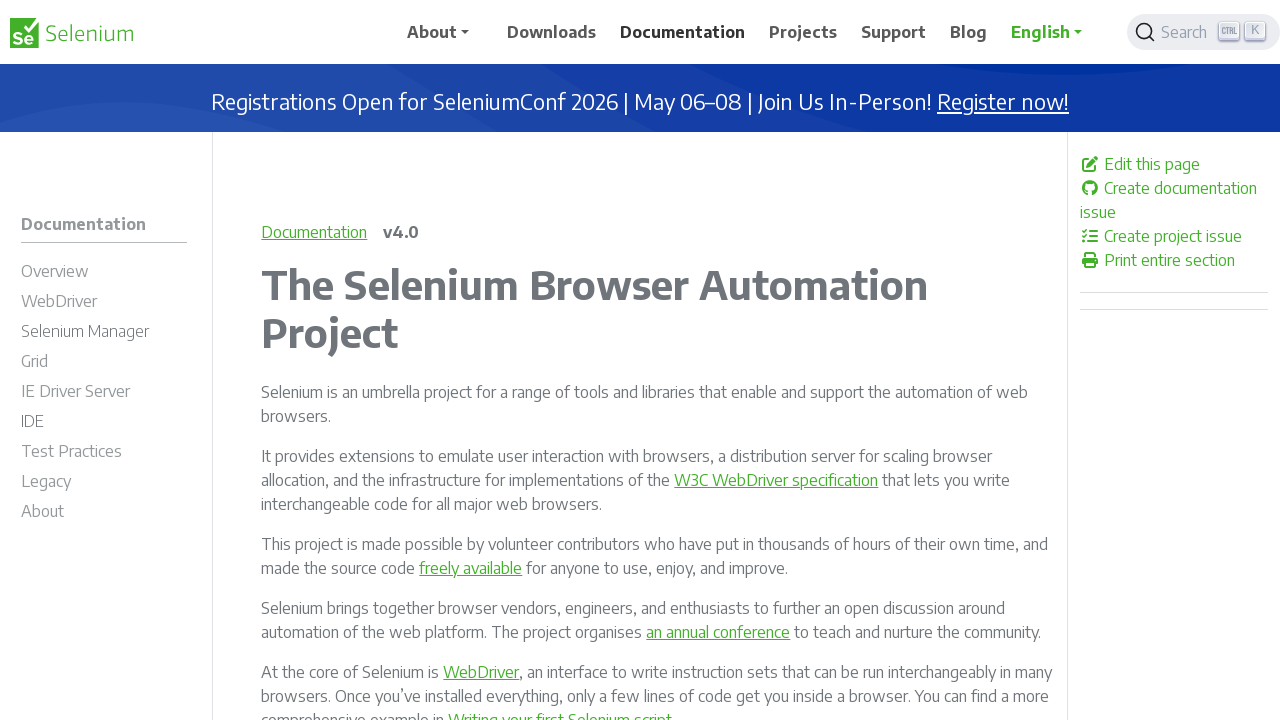

Verified Python language tab is displayed on the page
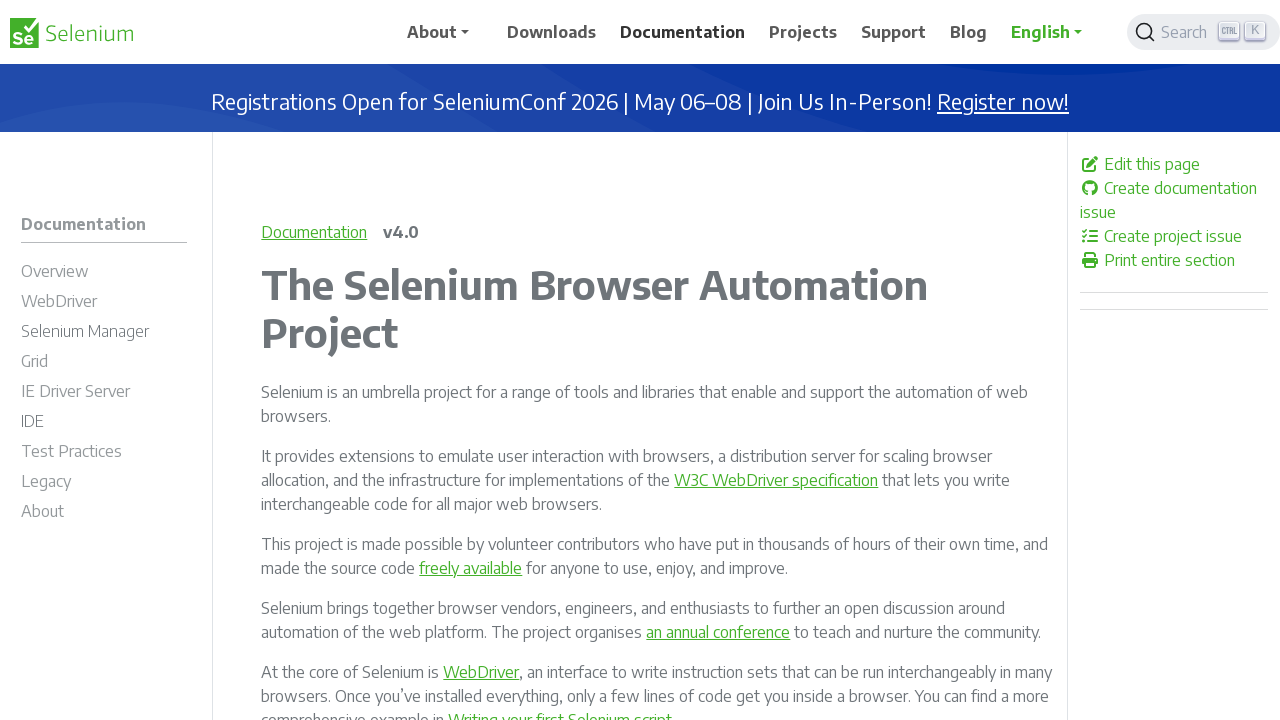

Verified CSharp language tab is displayed on the page
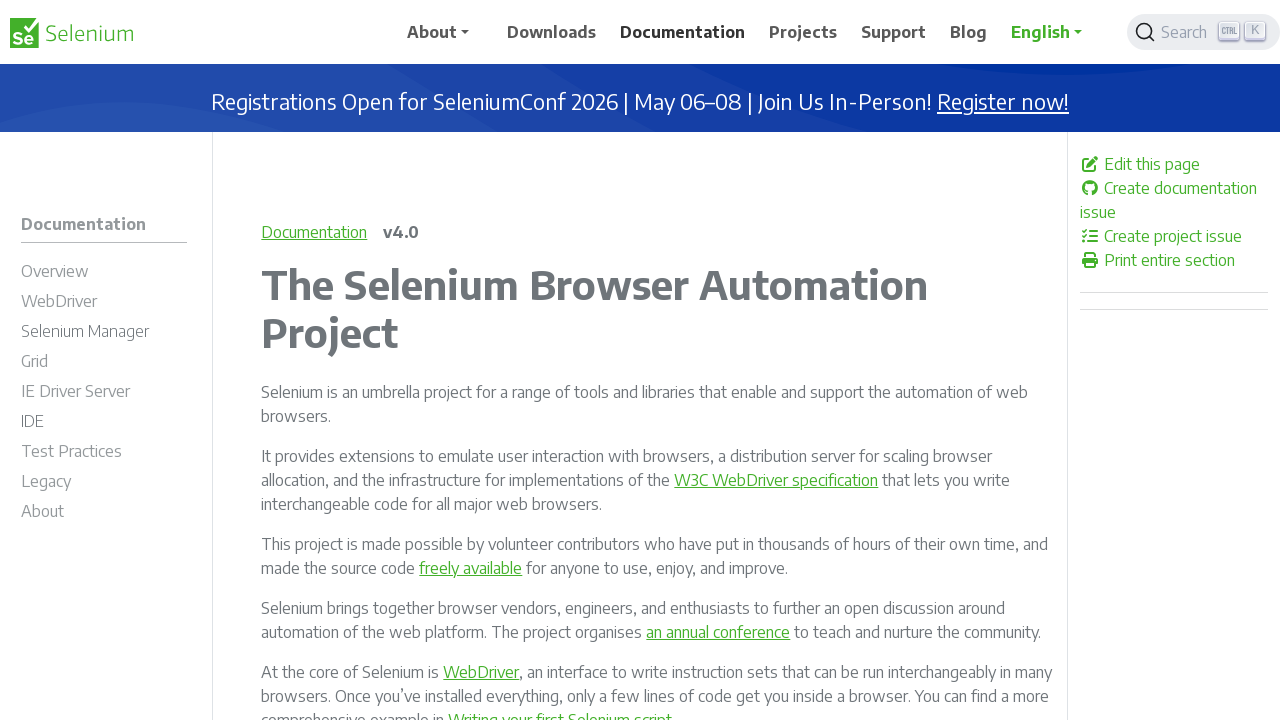

Verified Ruby language tab is displayed on the page
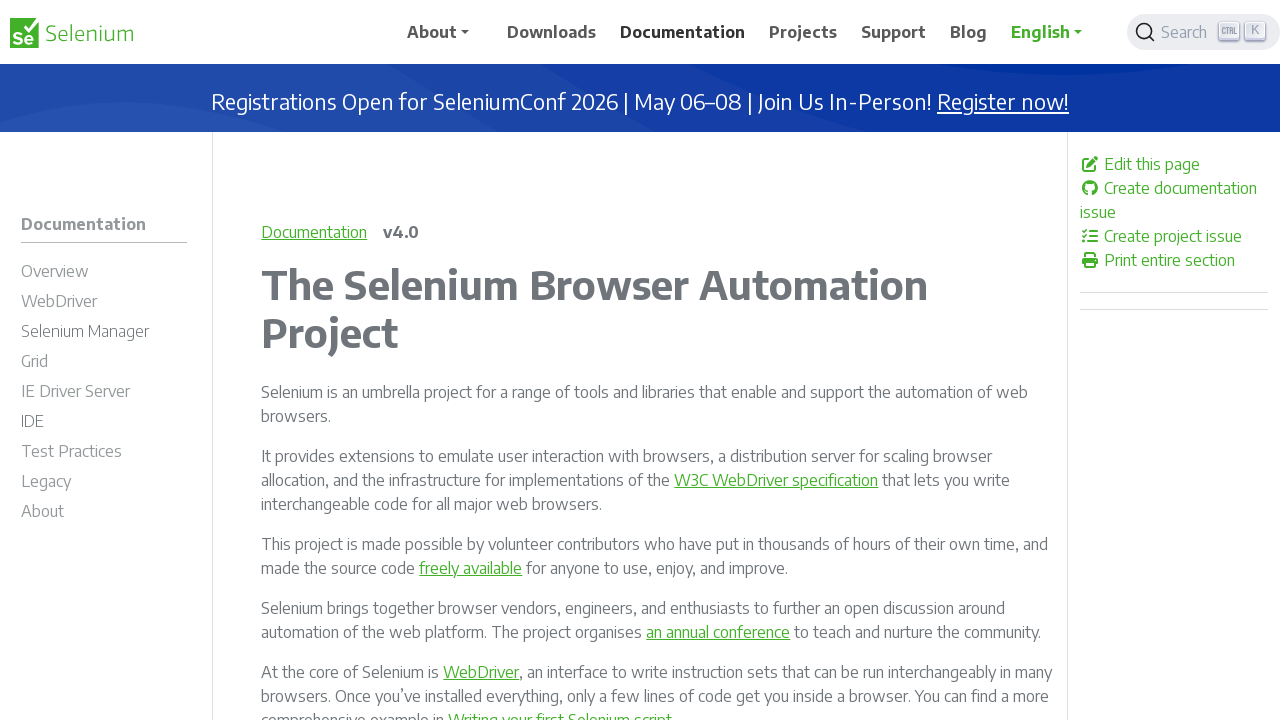

Verified JavaScript language tab is displayed on the page
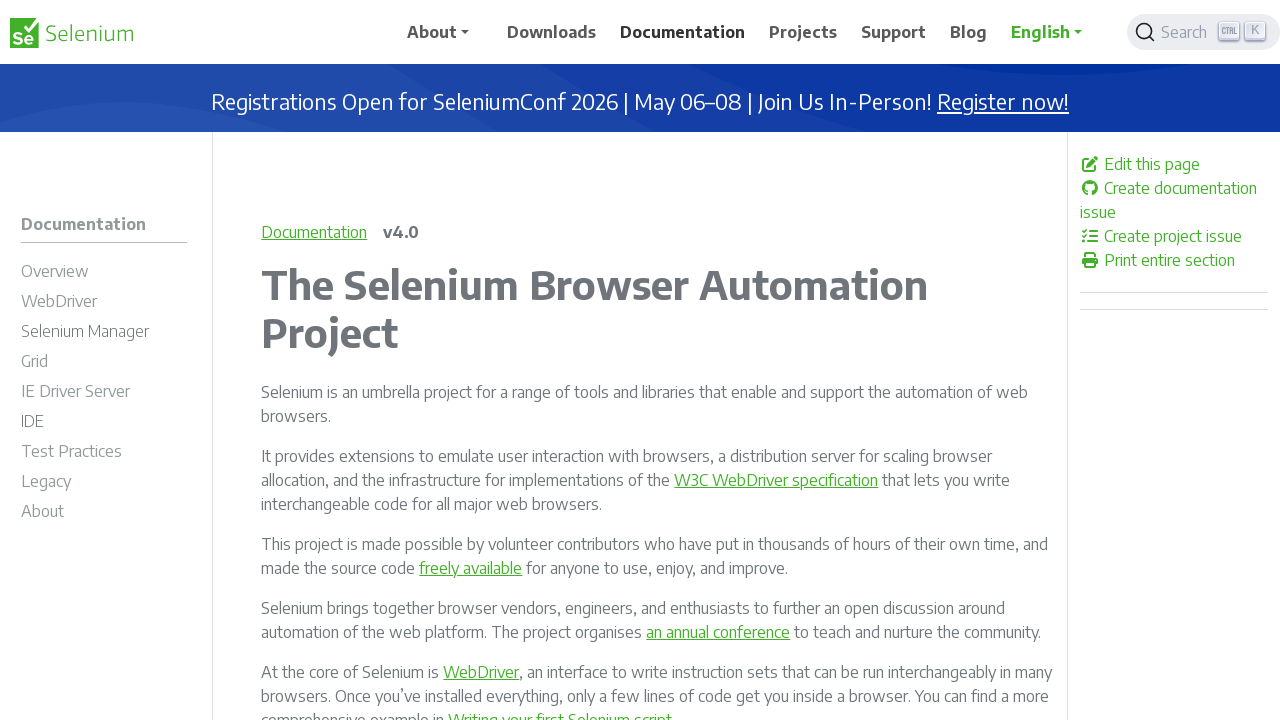

Verified Kotlin language tab is displayed on the page
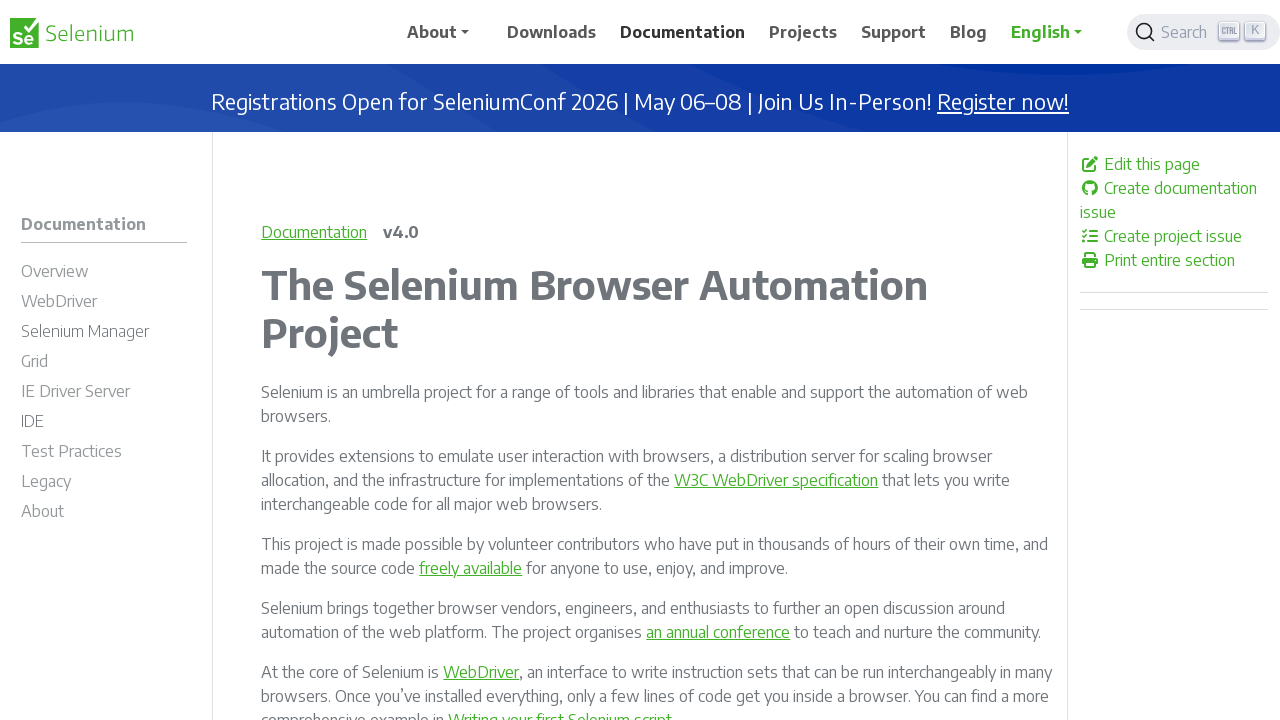

Clicked on Java language tab at (292, 361) on [data-language='java'], button:has-text('Java'), a:has-text('Java') >> nth=0
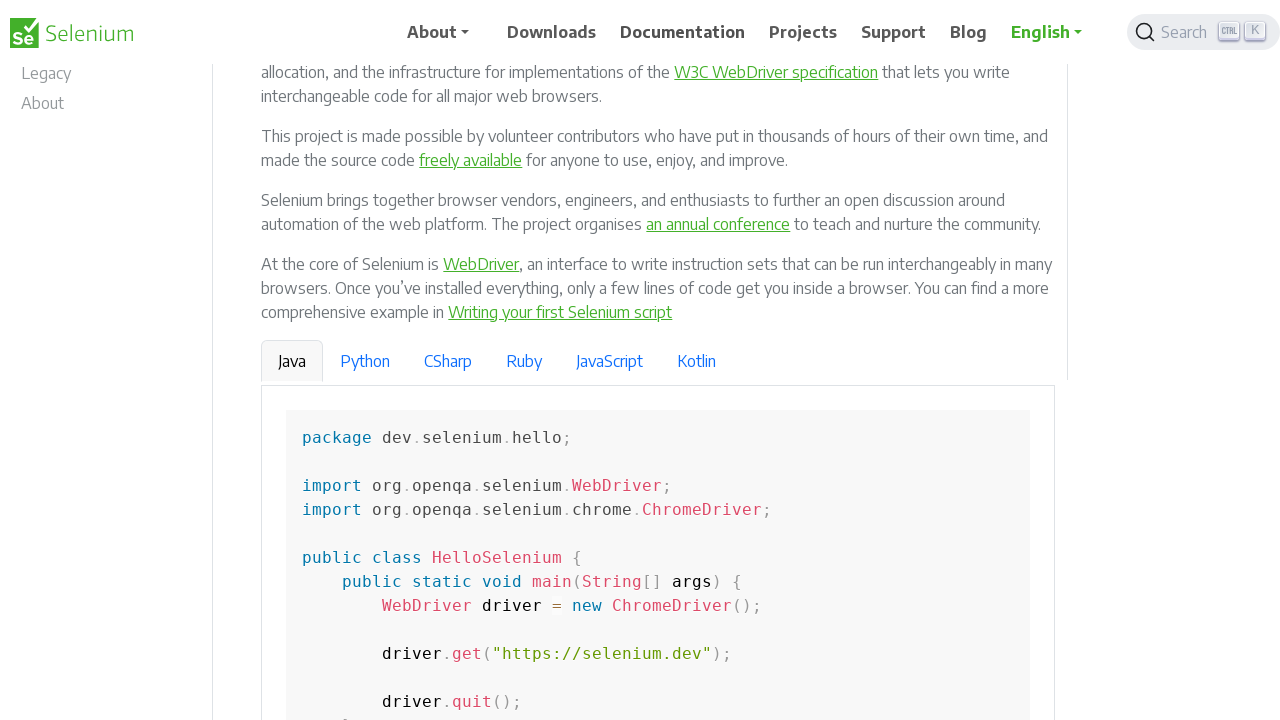

Waited for Java code area to render
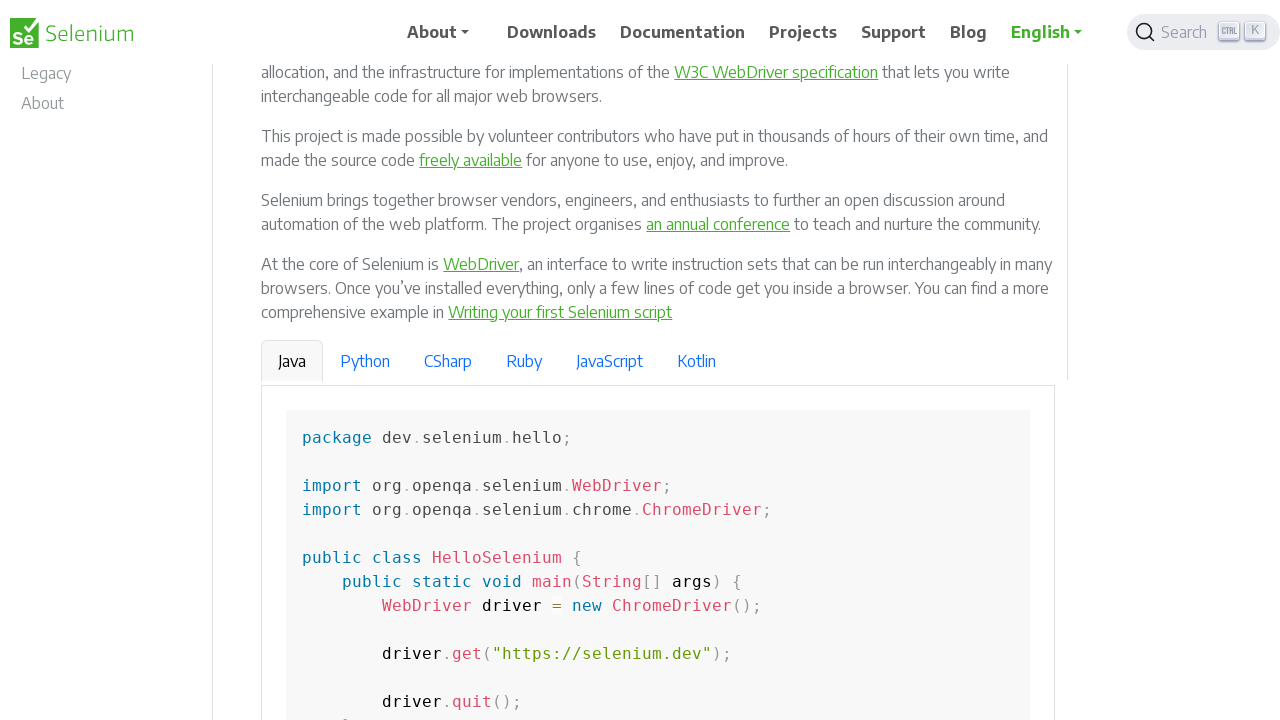

Clicked on Python language tab at (365, 361) on [data-language='python'], button:has-text('Python'), a:has-text('Python') >> nth
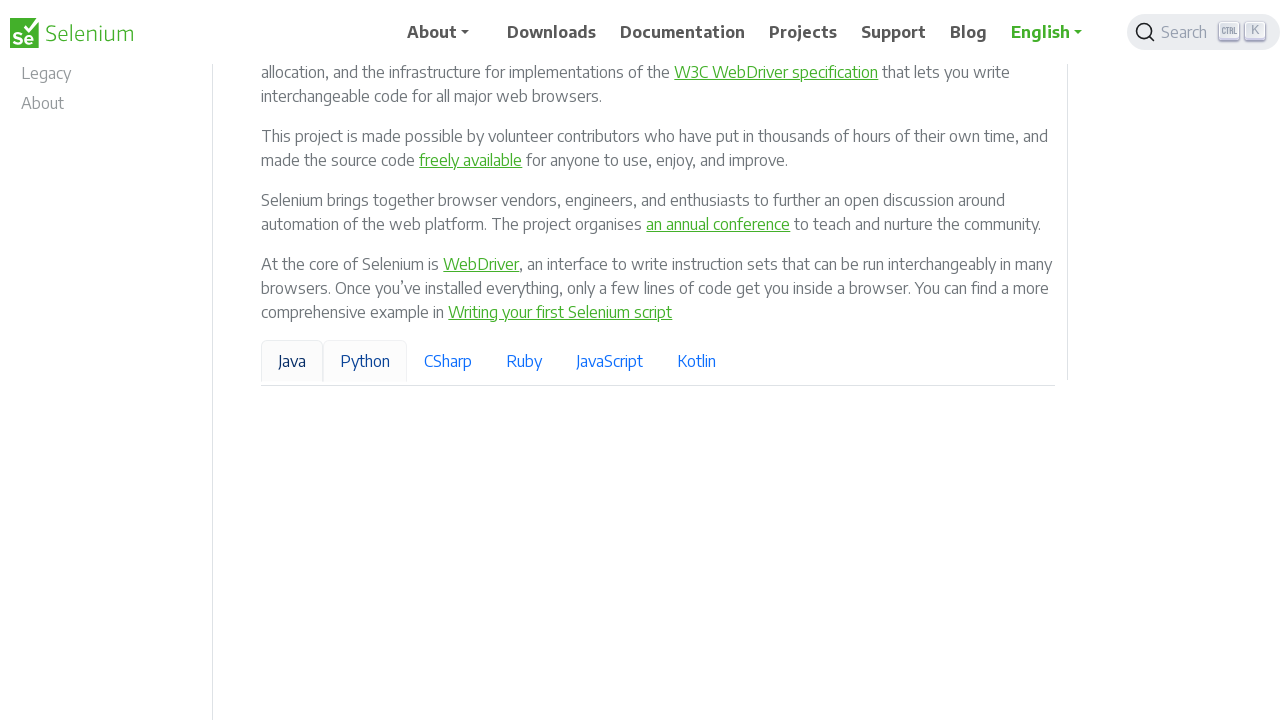

Waited for Python code area to render
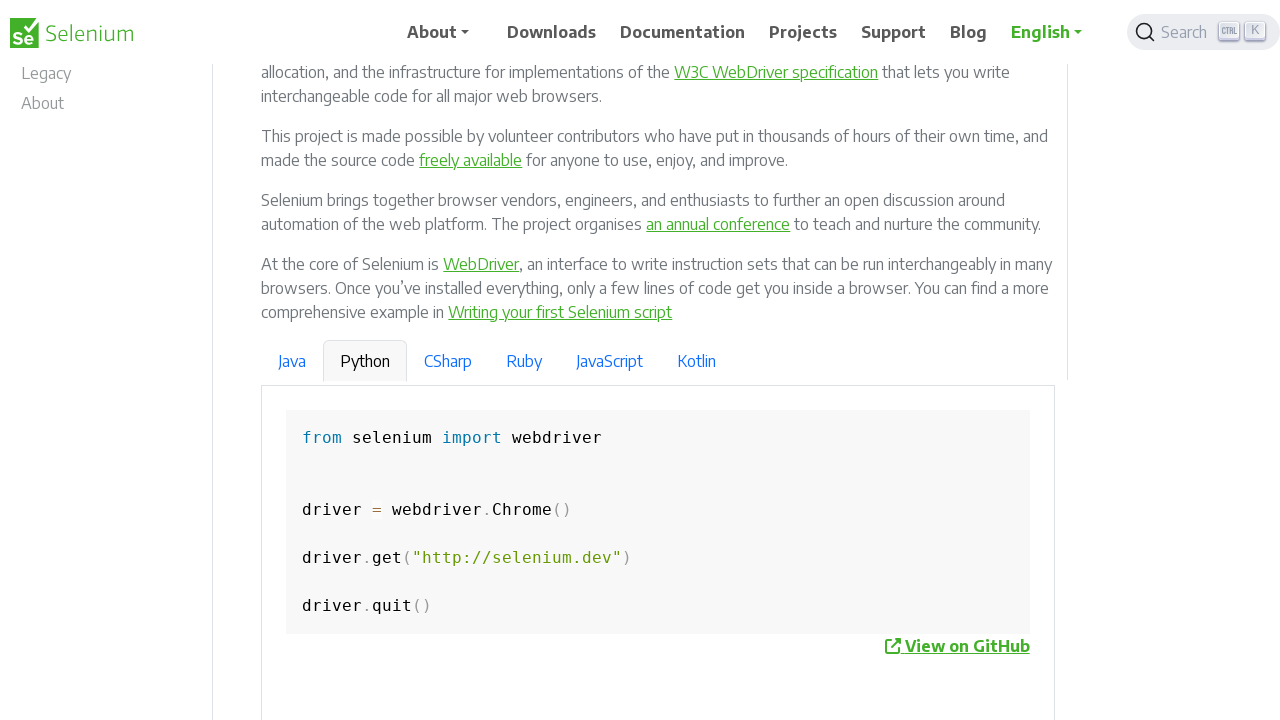

Clicked on CSharp language tab at (448, 361) on [data-language='csharp'], button:has-text('CSharp'), a:has-text('CSharp') >> nth
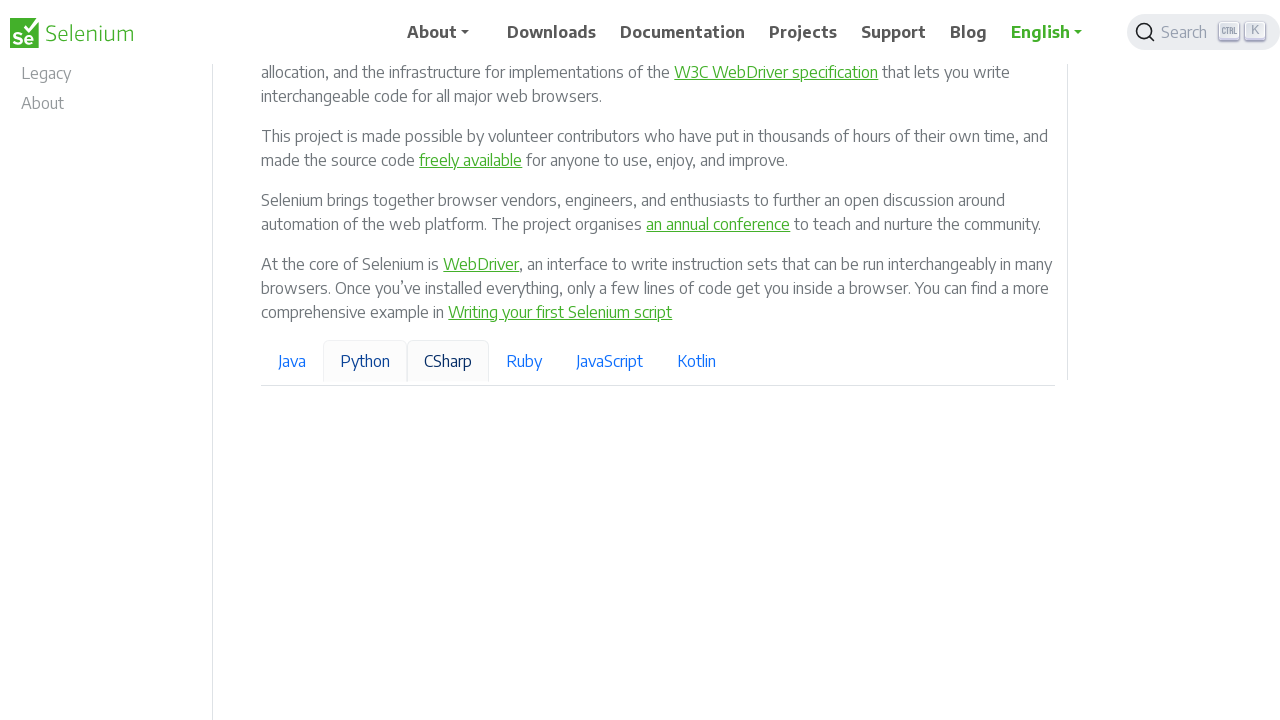

Waited for CSharp code area to render
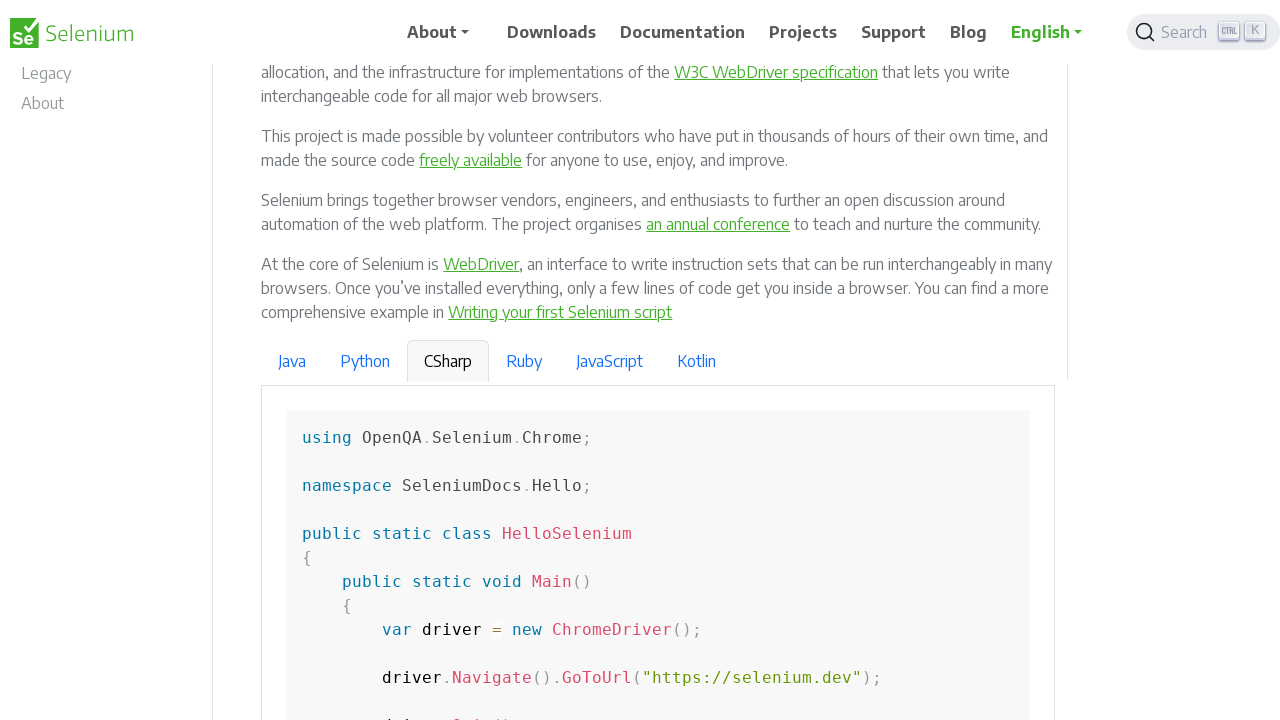

Clicked on Ruby language tab at (524, 361) on [data-language='ruby'], button:has-text('Ruby'), a:has-text('Ruby') >> nth=0
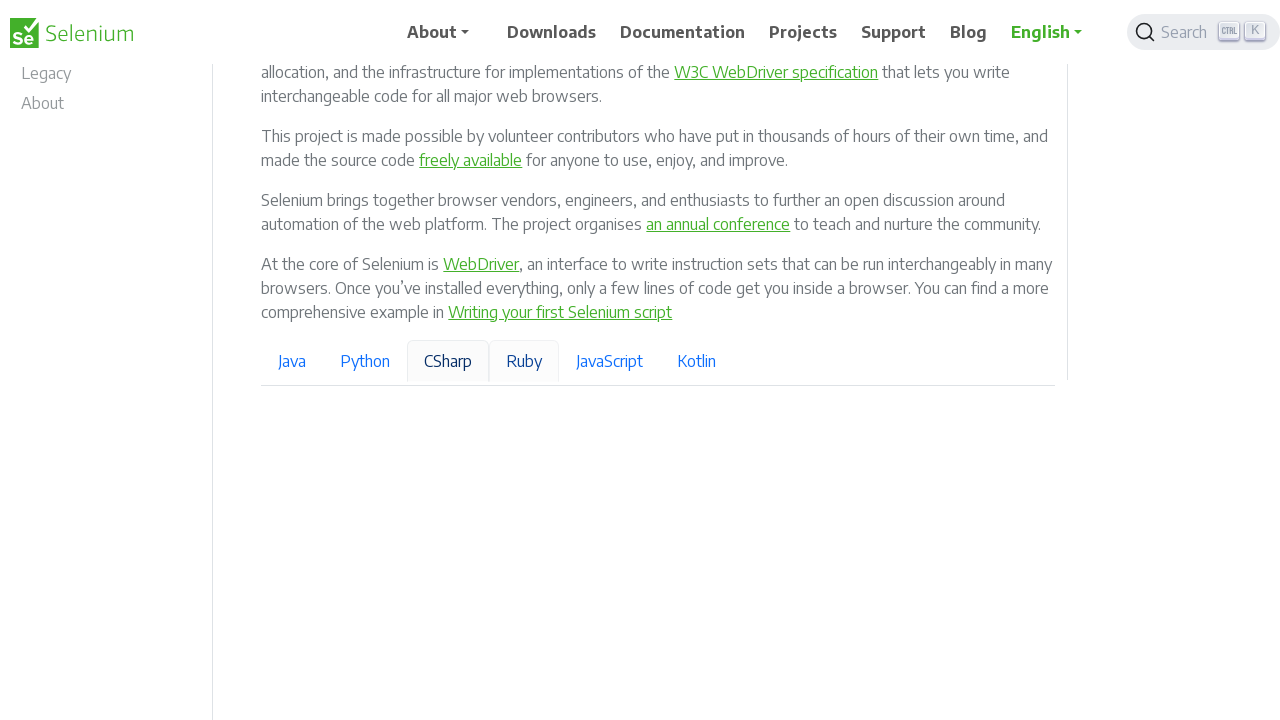

Waited for Ruby code area to render
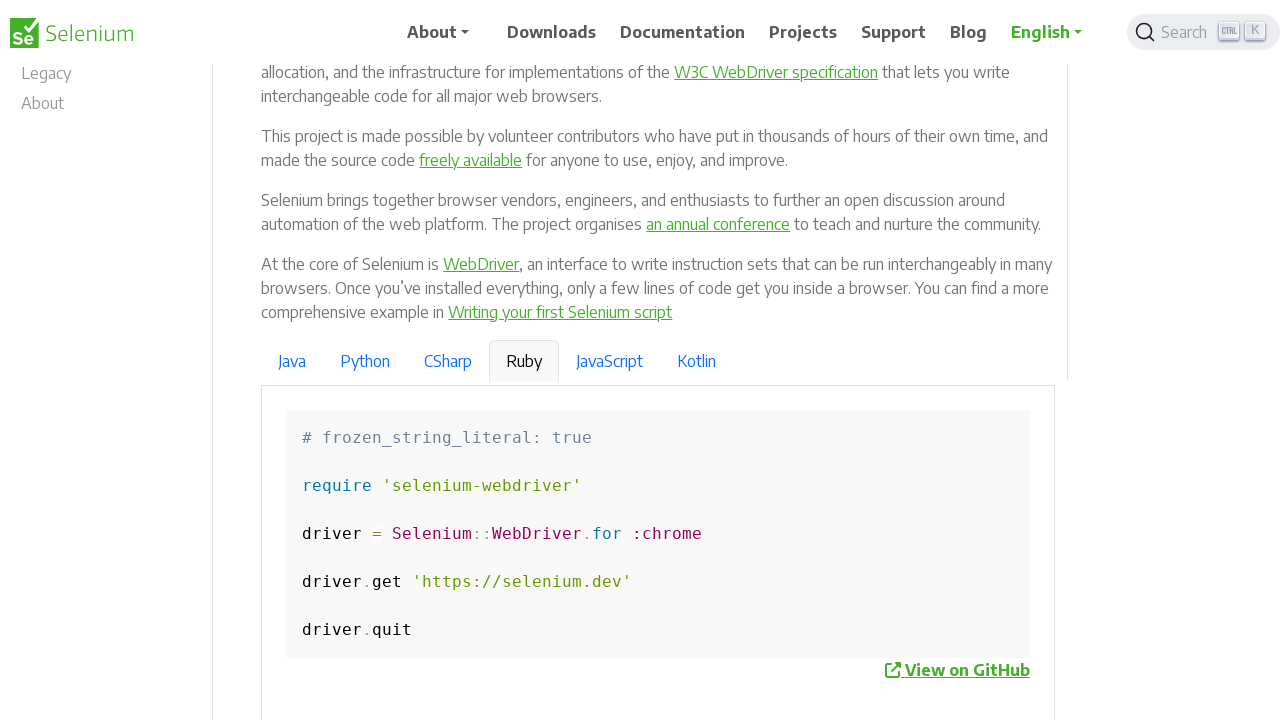

Clicked on JavaScript language tab at (610, 361) on [data-language='javascript'], button:has-text('JavaScript'), a:has-text('JavaScr
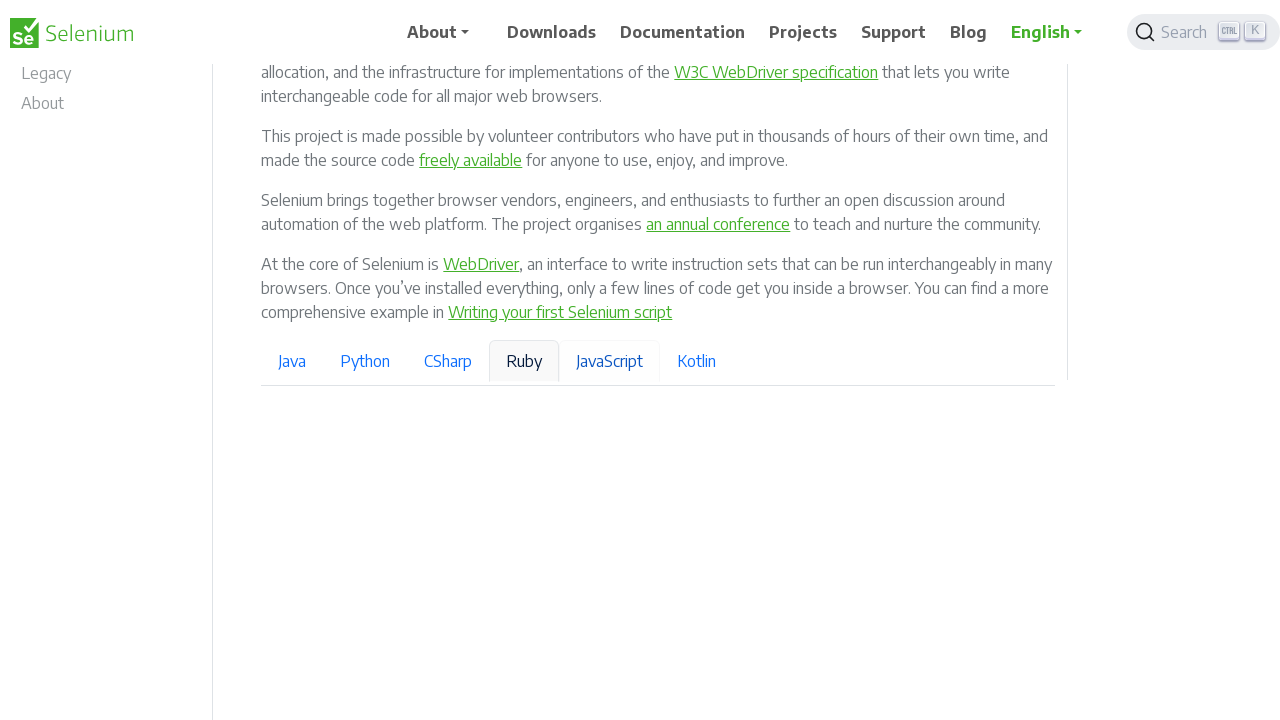

Waited for JavaScript code area to render
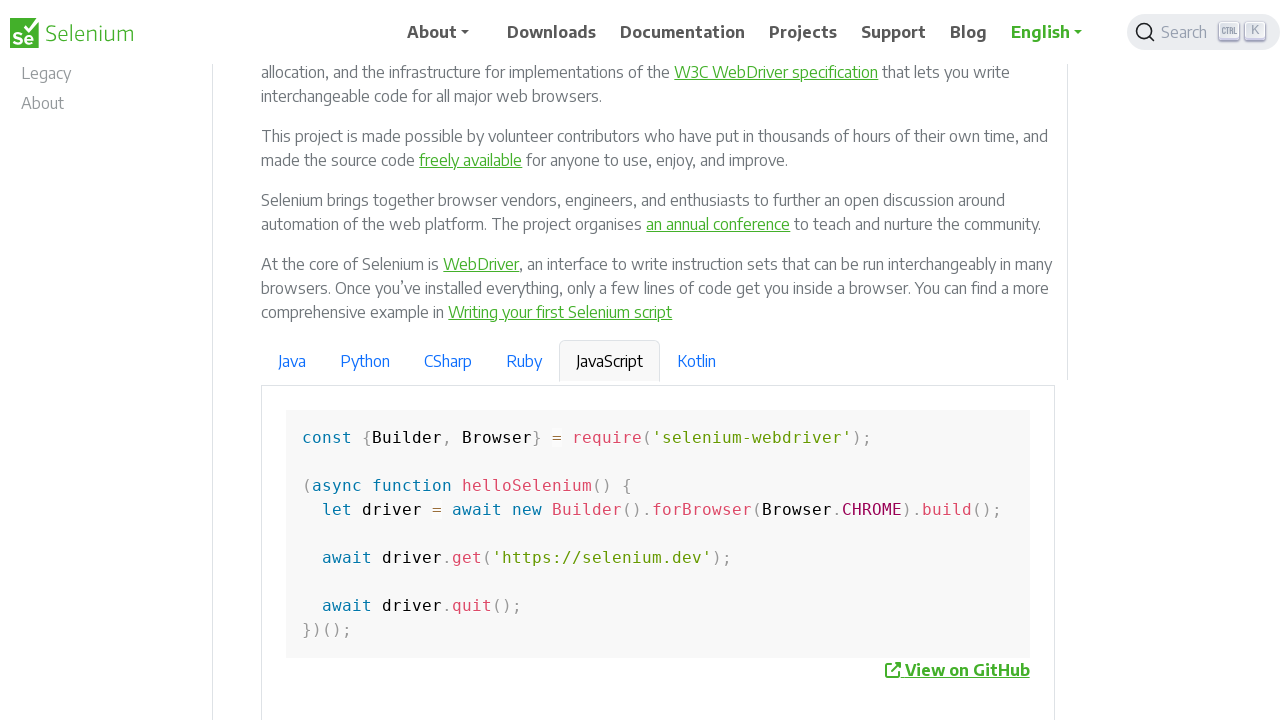

Clicked on Kotlin language tab at (697, 361) on [data-language='kotlin'], button:has-text('Kotlin'), a:has-text('Kotlin') >> nth
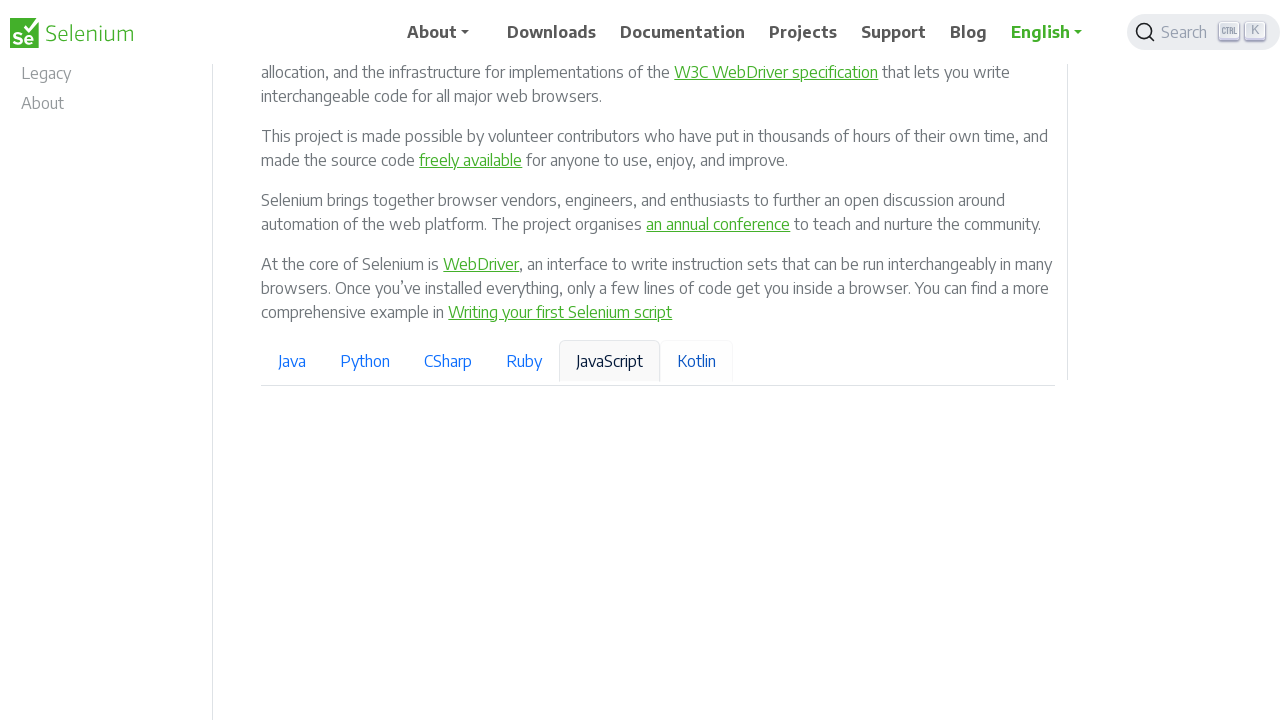

Waited for Kotlin code area to render
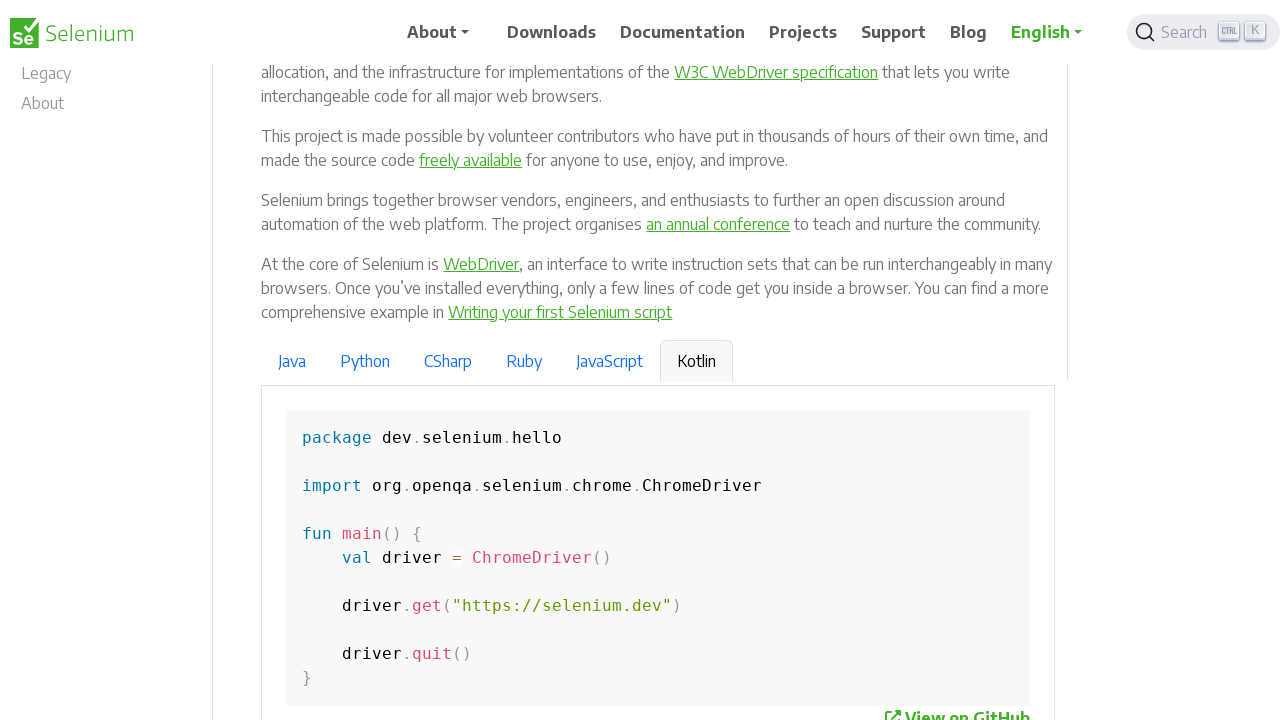

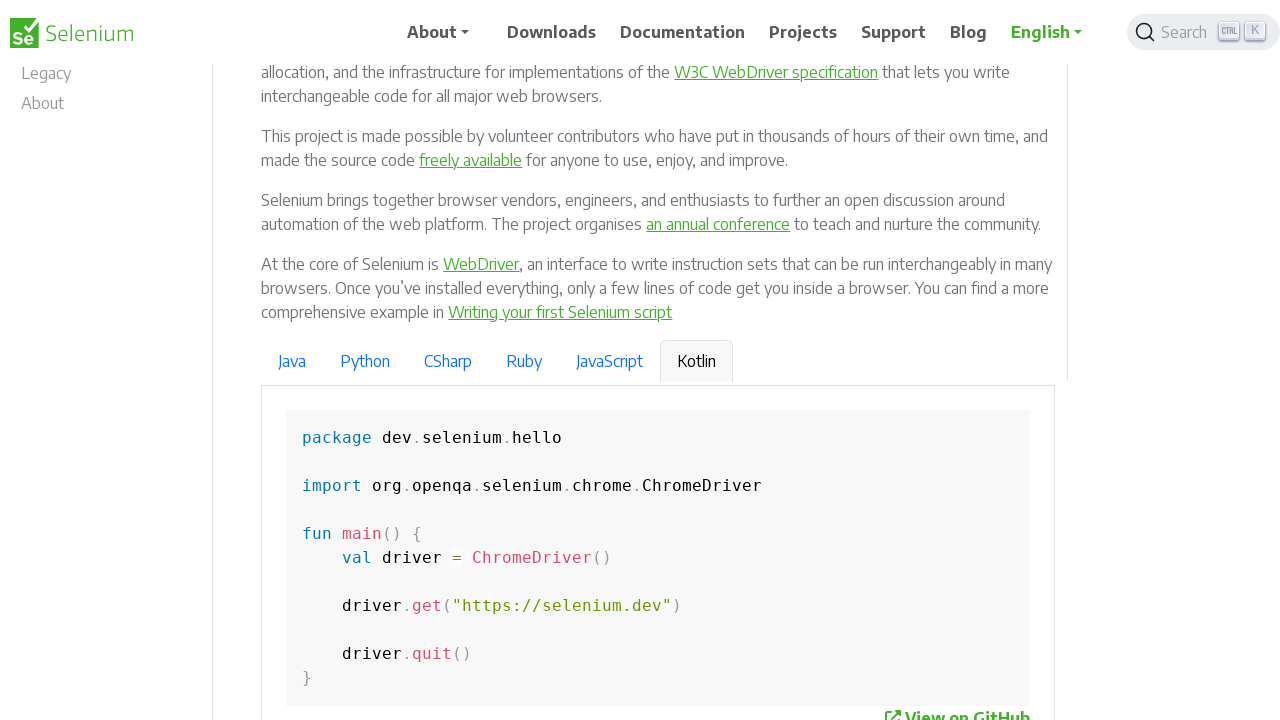